Tests filling date picker, range slider, and color picker inputs on a registration form

Starting URL: https://material.playwrightvn.com/01-xpath-register-page.html

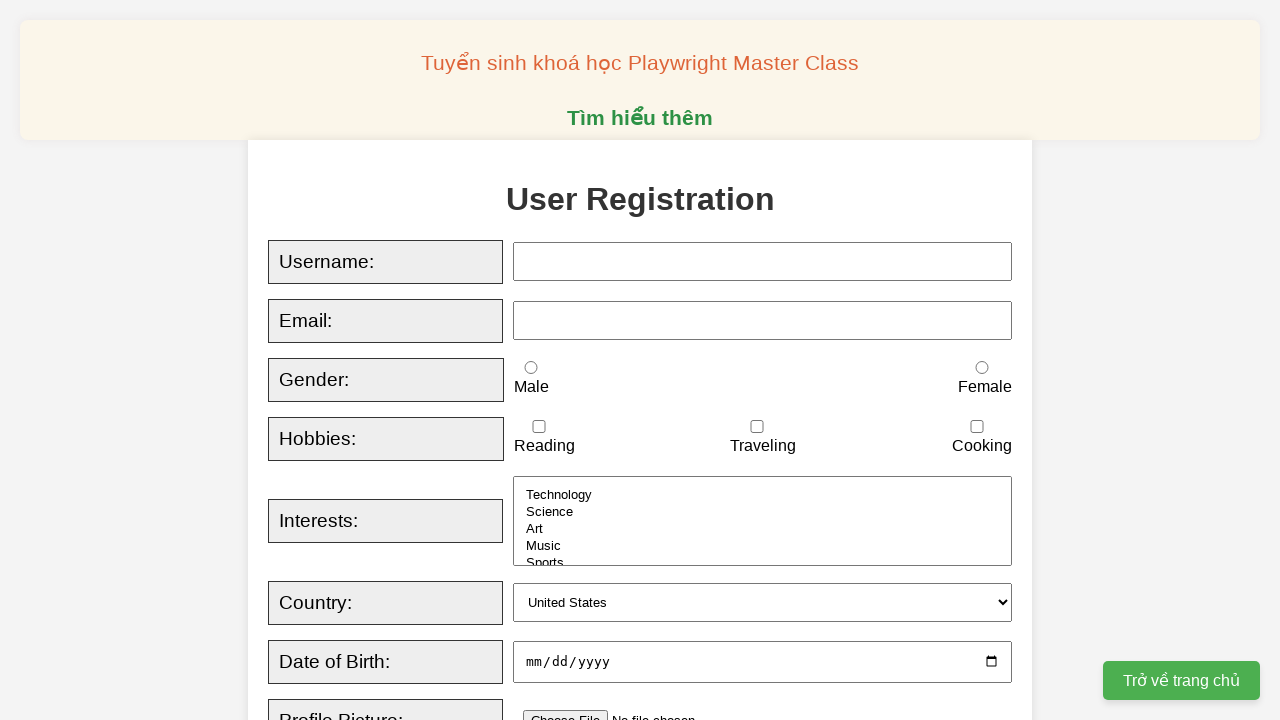

Filled date of birth field with '2024-04-15' on xpath=//input[@id='dob']
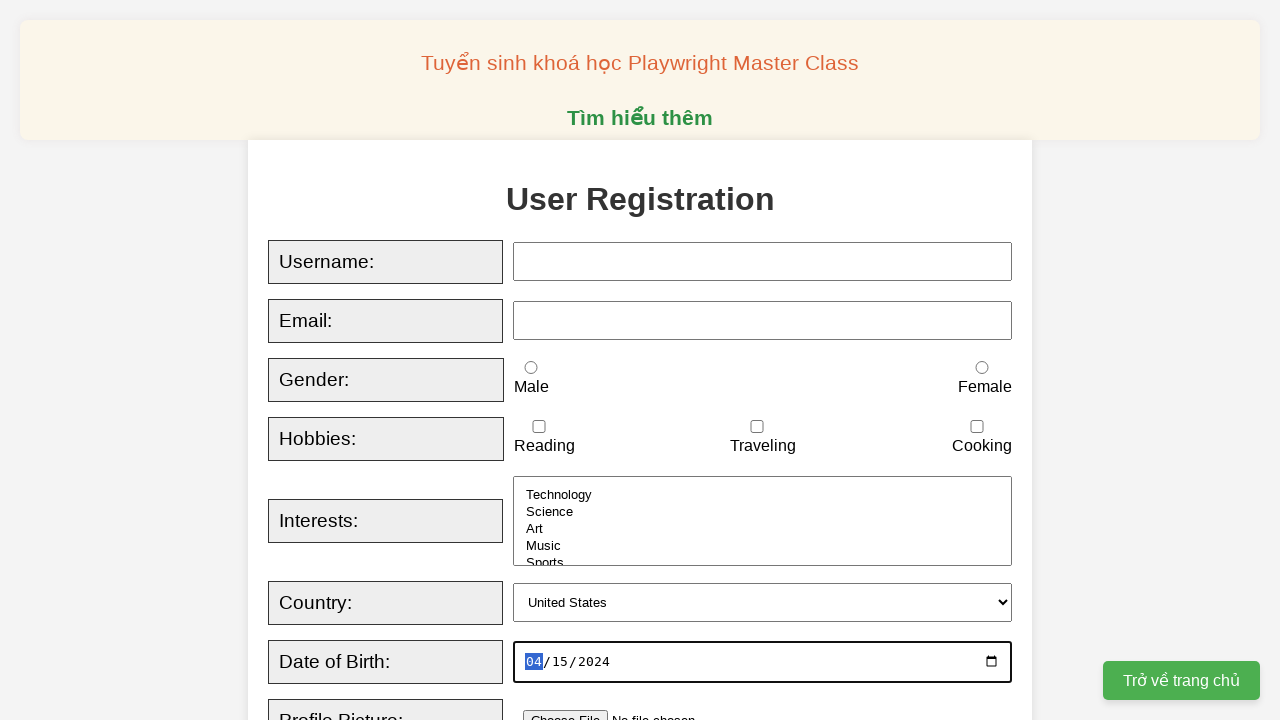

Filled rating/range slider with value '4' on xpath=//input[@id='rating']
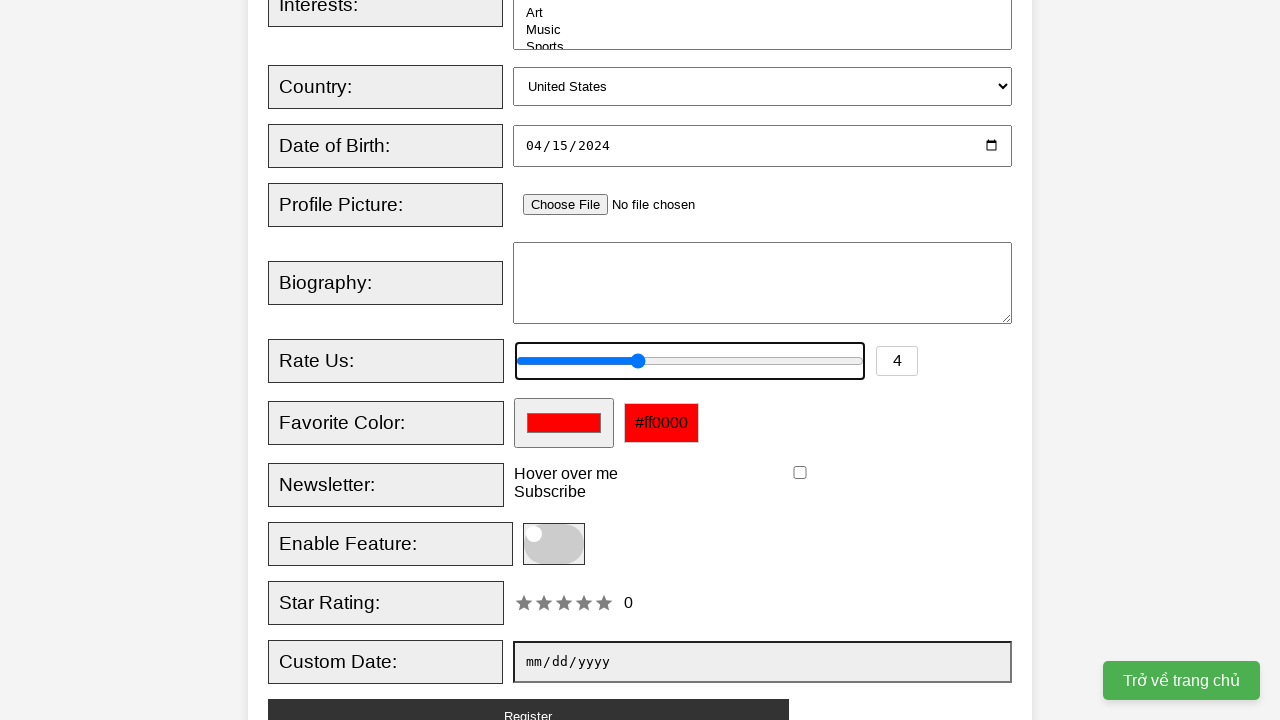

Filled color picker with '#e66465' on xpath=//input[@id='favcolor']
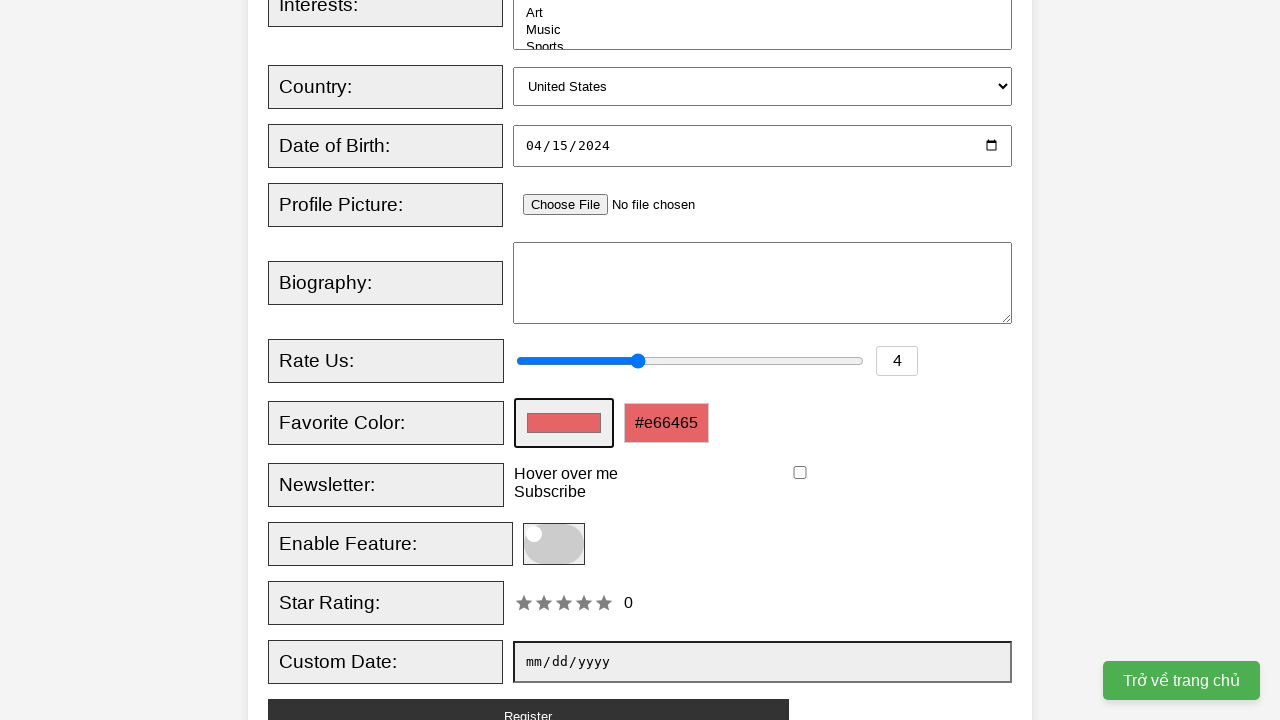

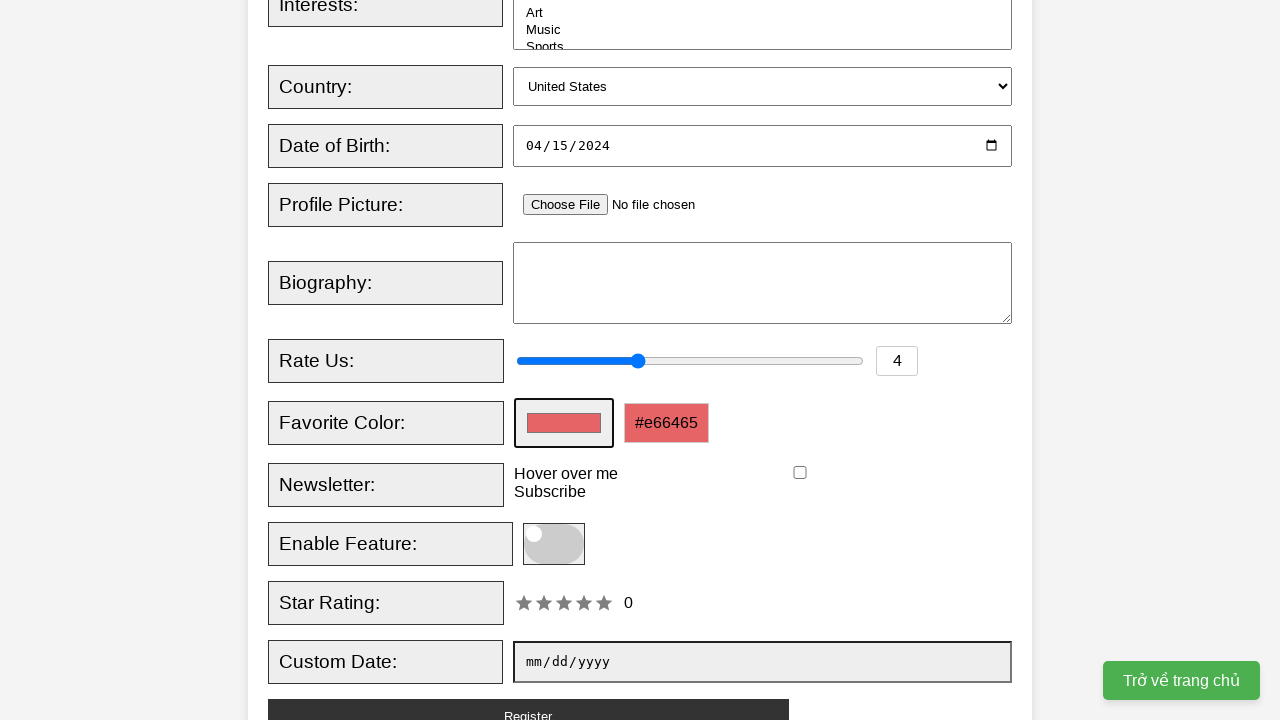